Navigates to the website and interacts with all links on the page to verify they are clickable

Starting URL: https://ybraniumelectric.com/

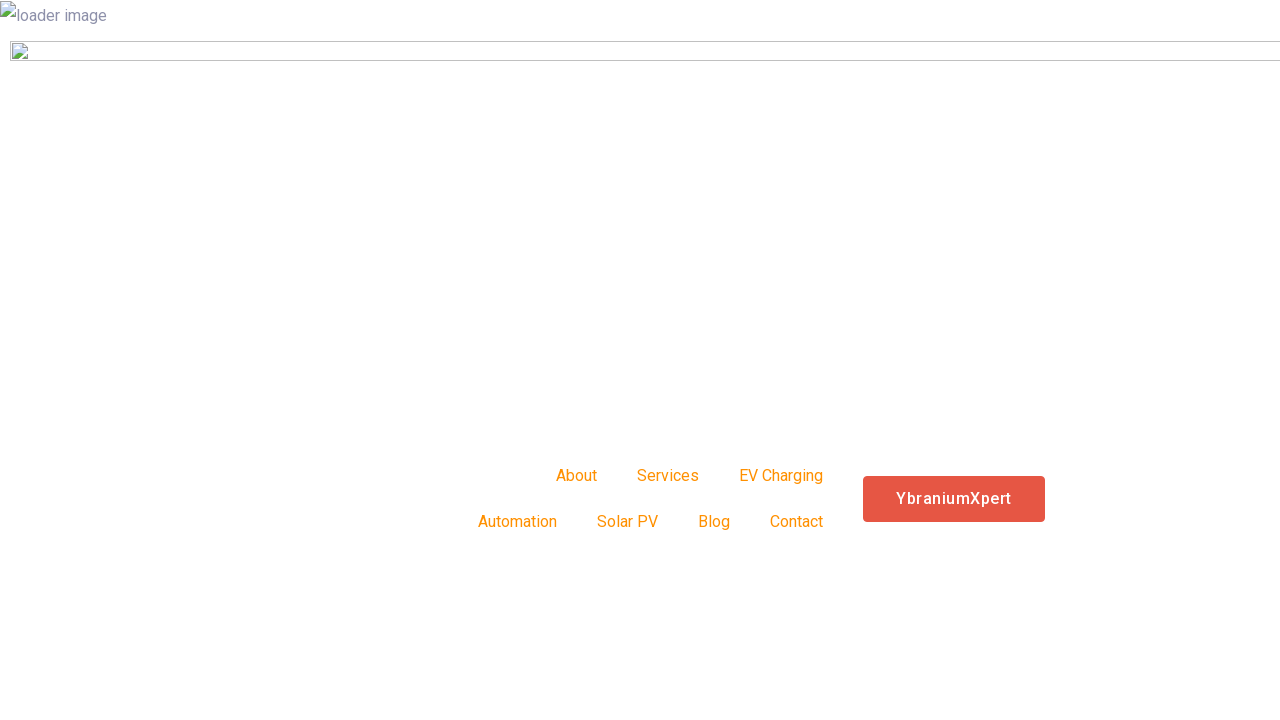

Waited for page to load with networkidle state
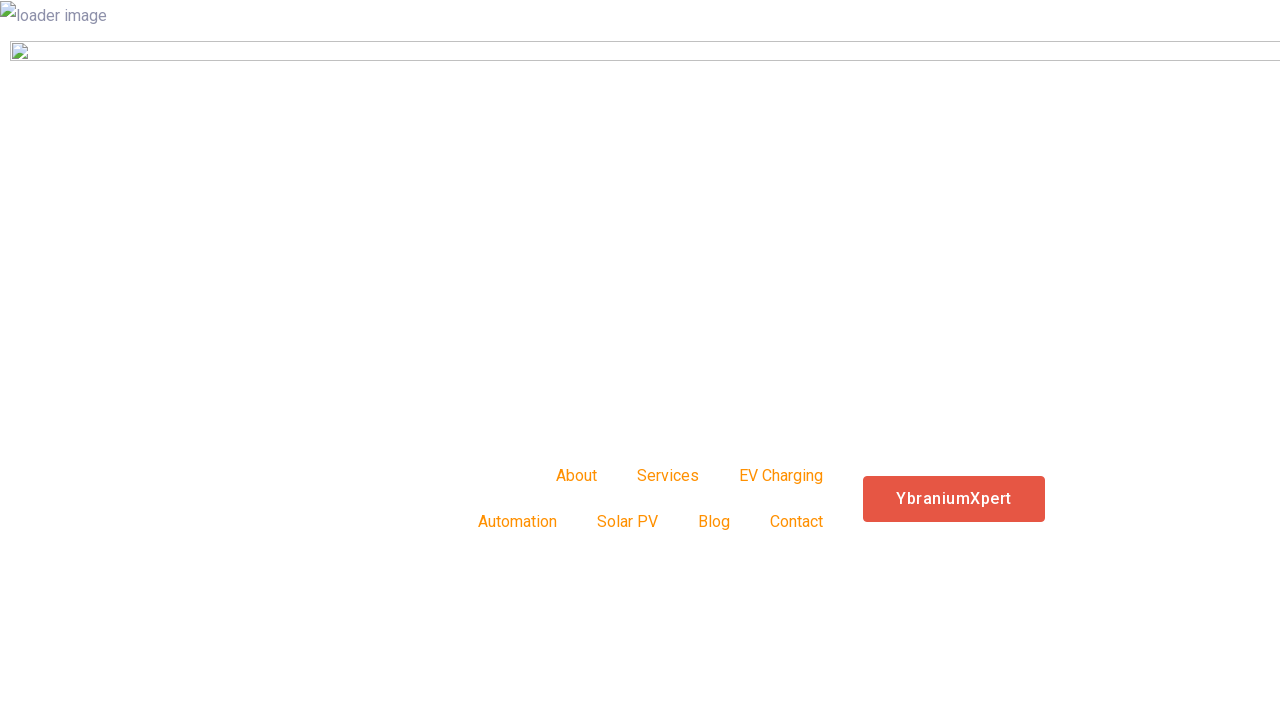

Retrieved all links from the page
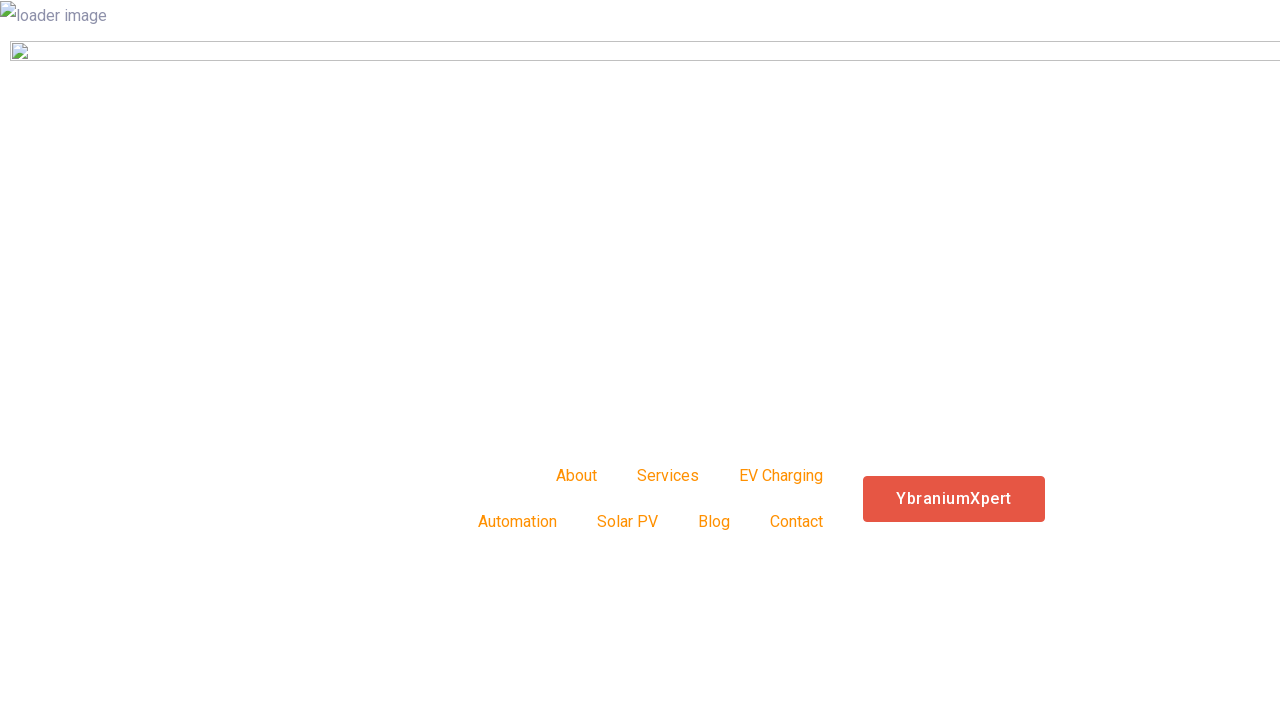

Retrieved href attribute from link: #content
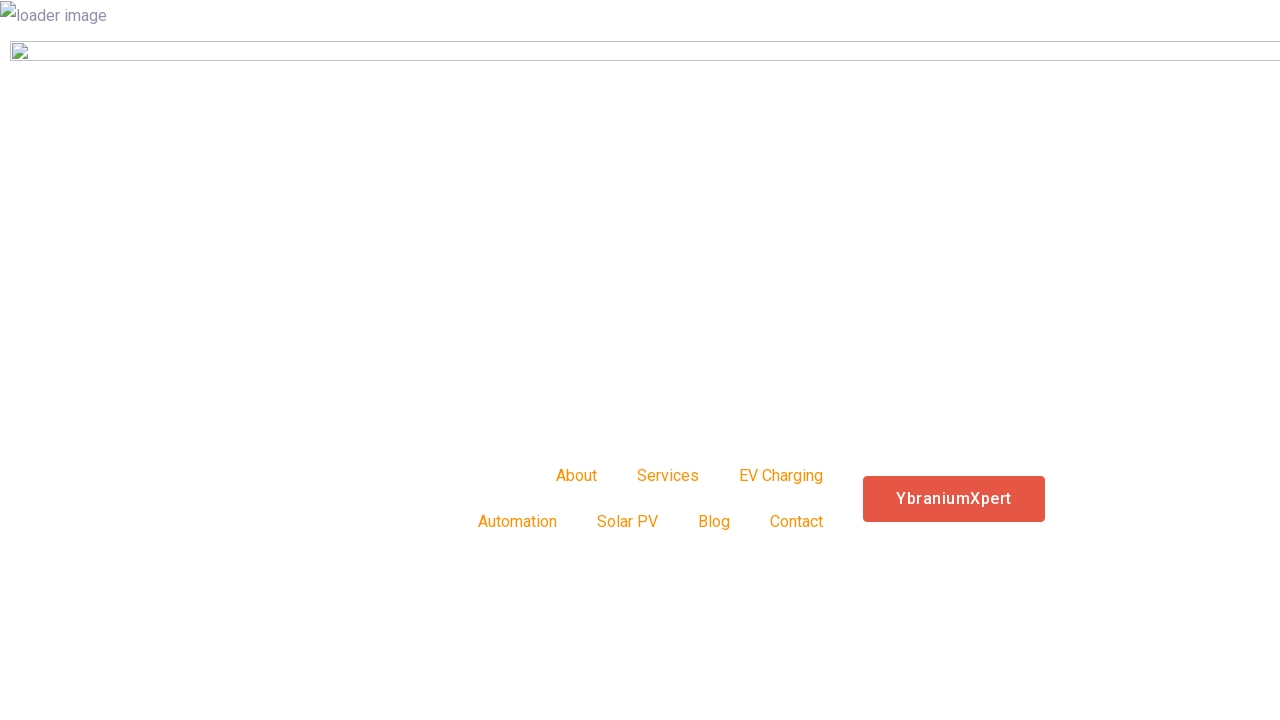

Retrieved href attribute from link: https://ybraniumelectric.com
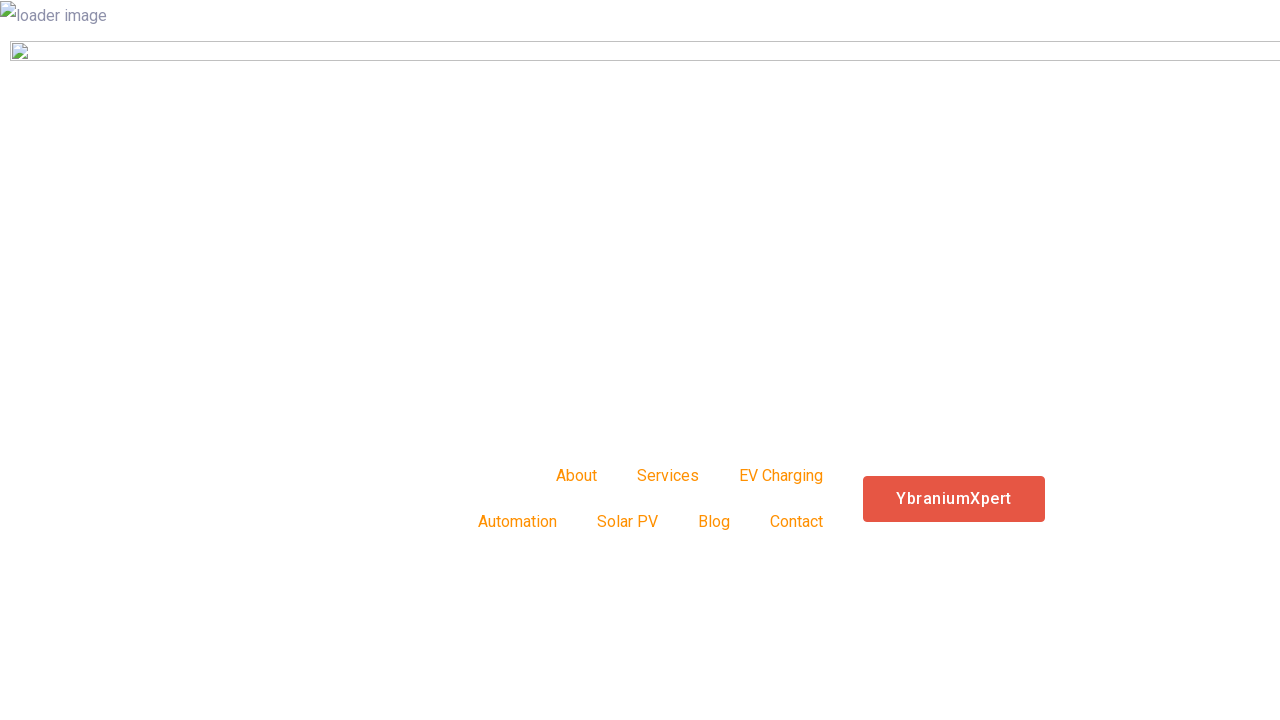

Verified link is visible: https://ybraniumelectric.com
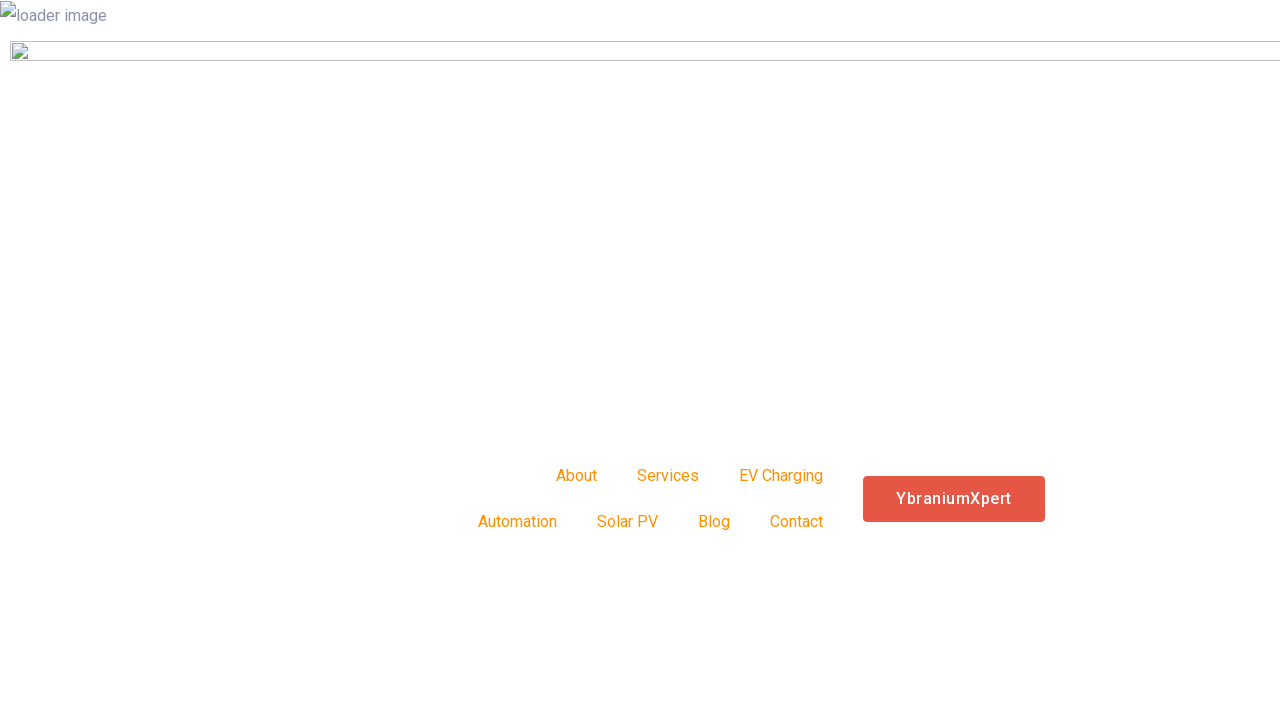

Hovered over link to verify interactability: https://ybraniumelectric.com at (640, 360) on a >> nth=1
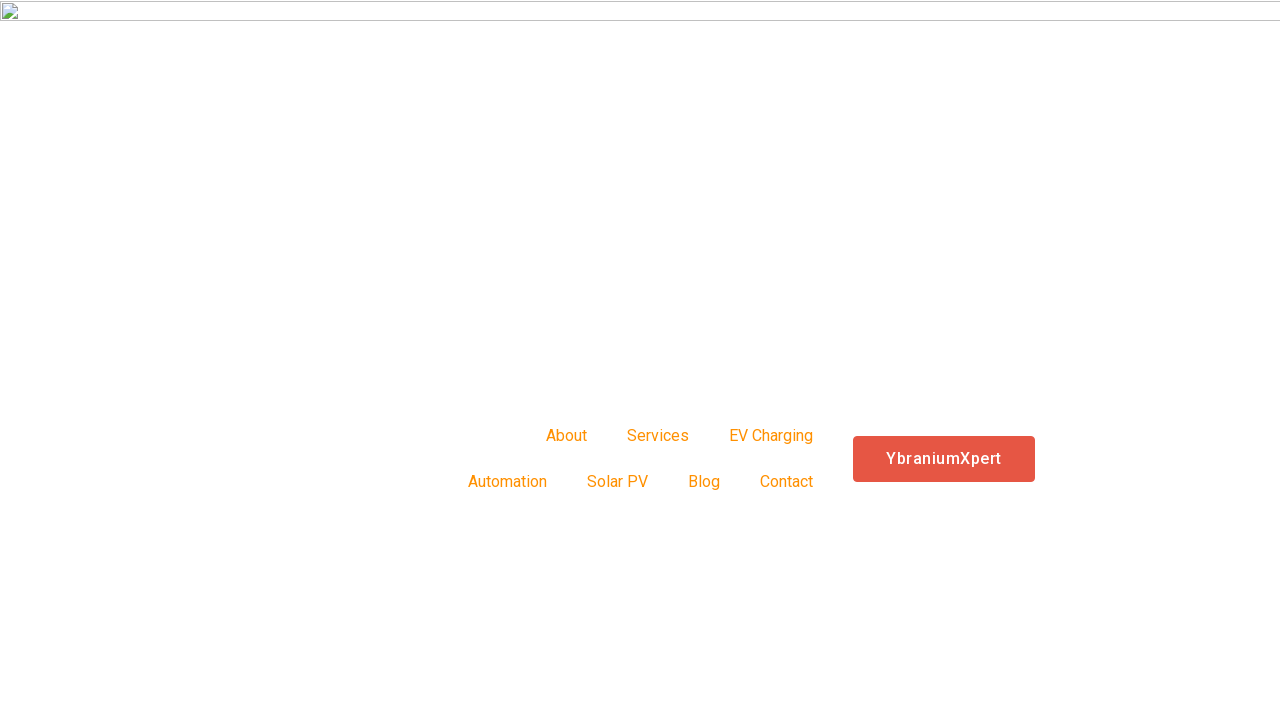

Retrieved href attribute from link: https://ybraniumelectric.com/about/
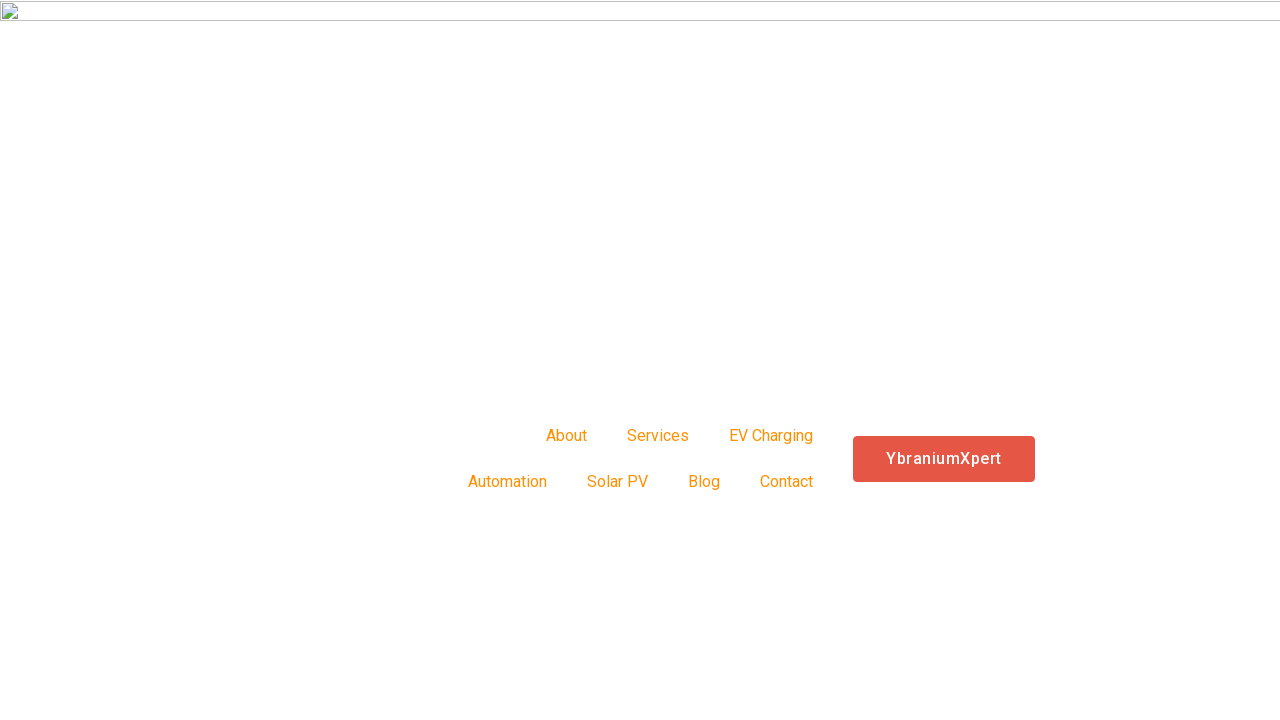

Verified link is visible: https://ybraniumelectric.com/about/
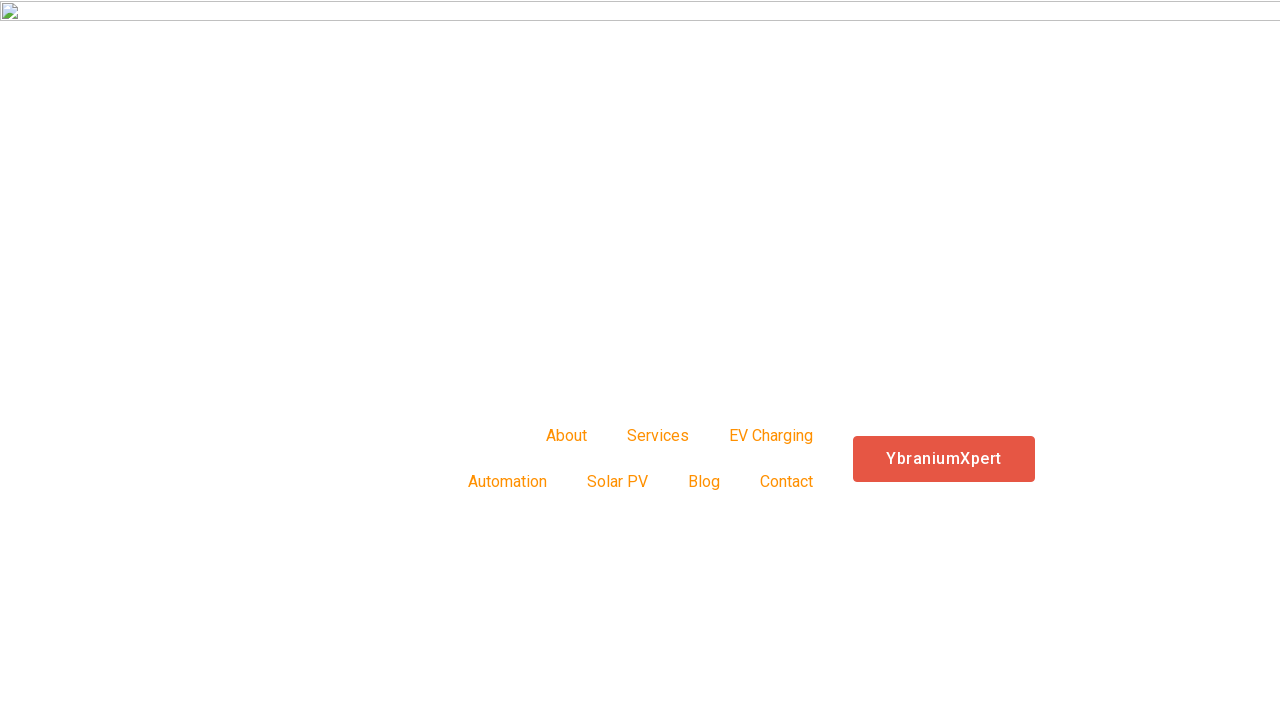

Hovered over link to verify interactability: https://ybraniumelectric.com/about/ at (567, 436) on a >> nth=2
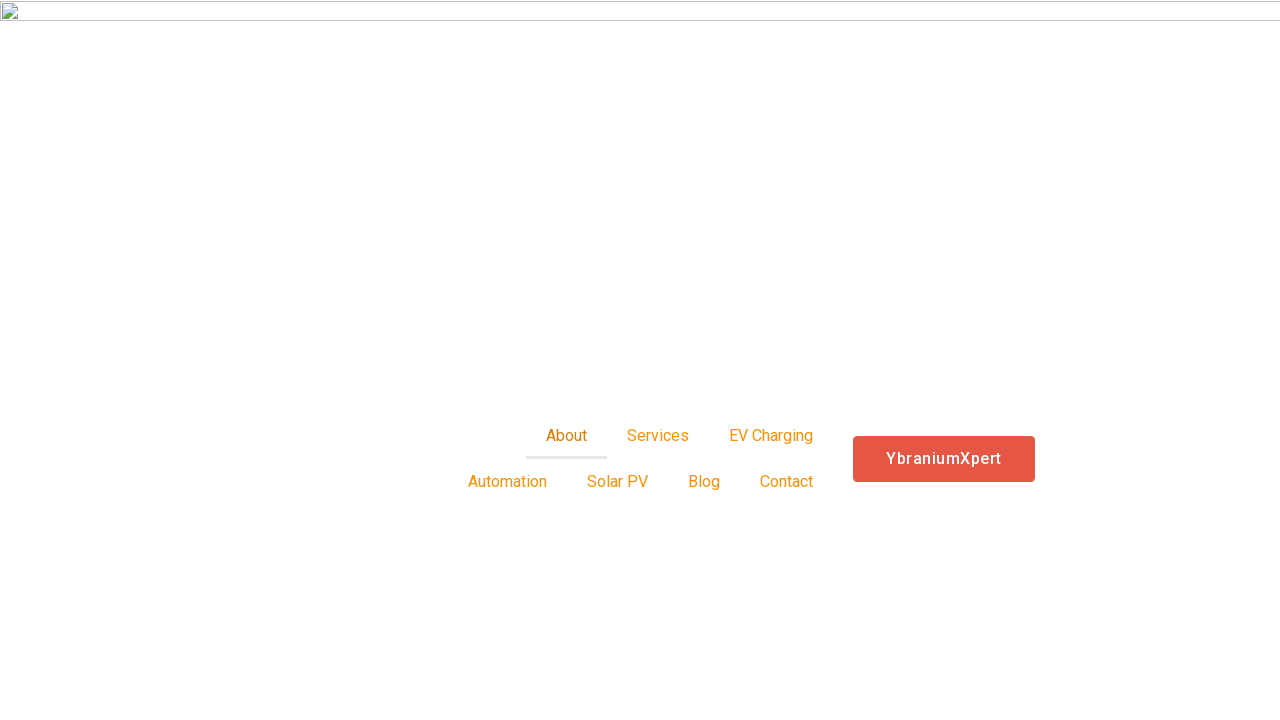

Retrieved href attribute from link: https://ybraniumelectric.com/services-2/
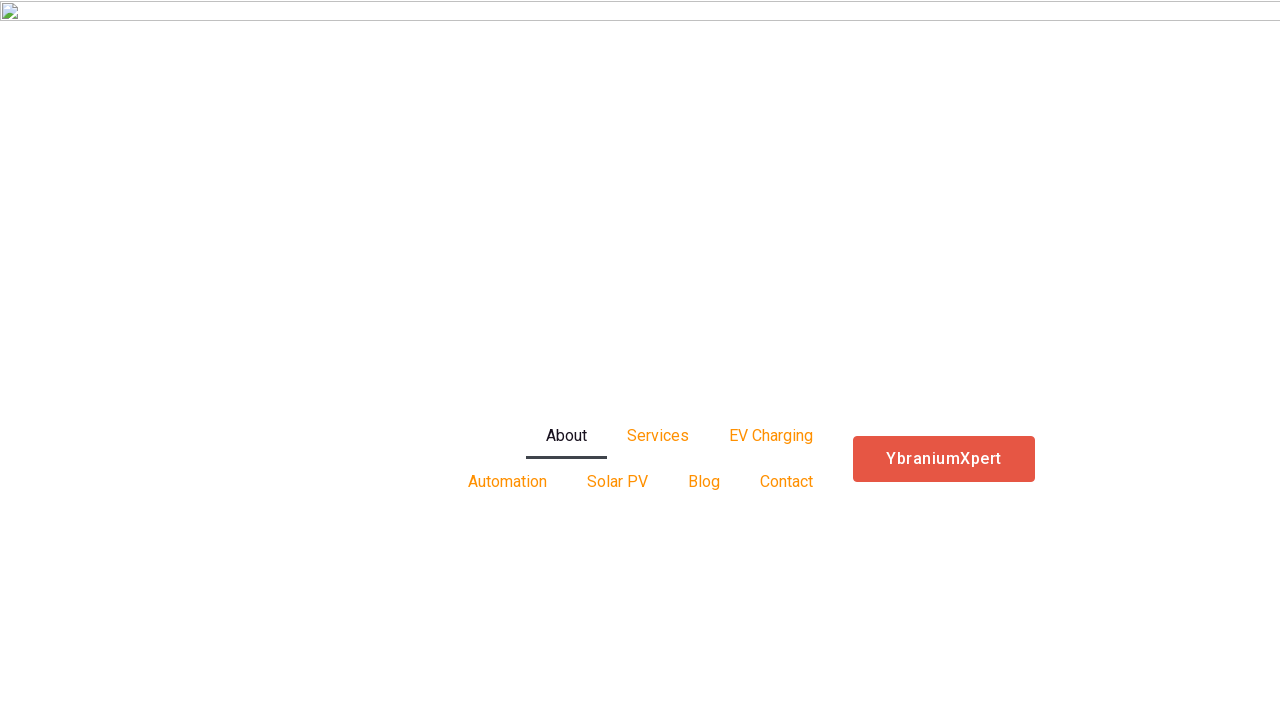

Verified link is visible: https://ybraniumelectric.com/services-2/
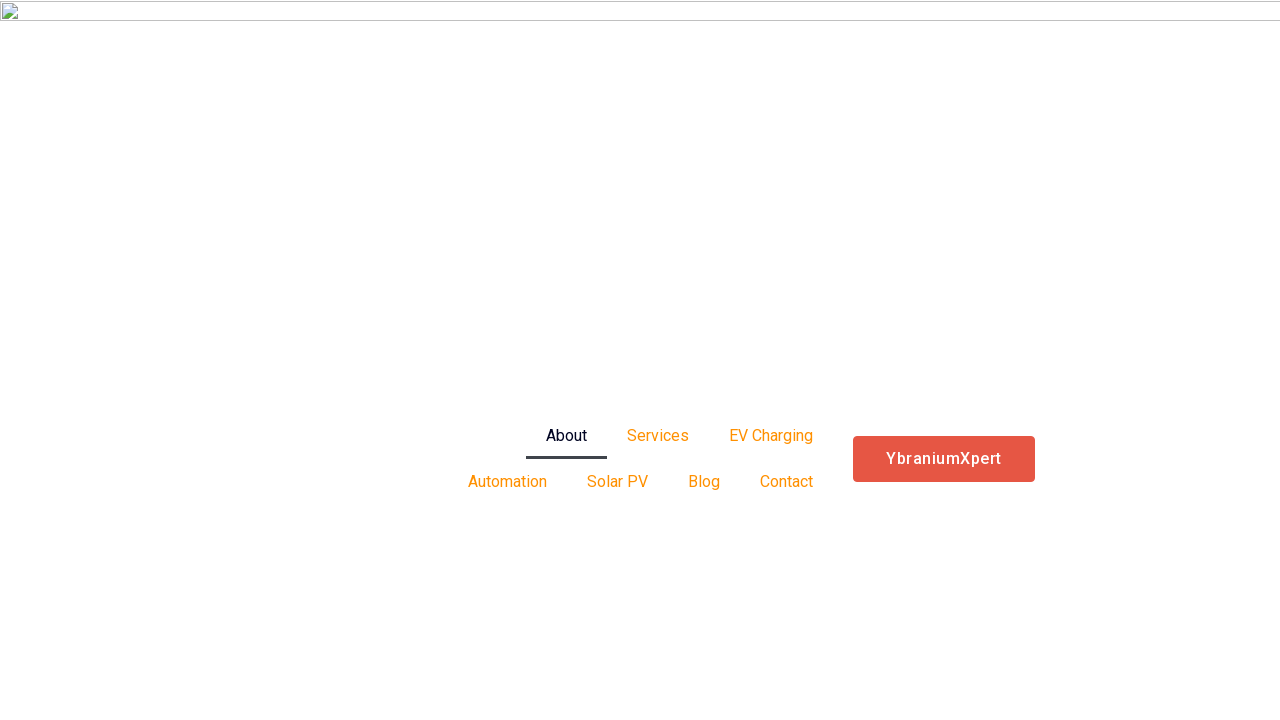

Hovered over link to verify interactability: https://ybraniumelectric.com/services-2/ at (658, 436) on a >> nth=3
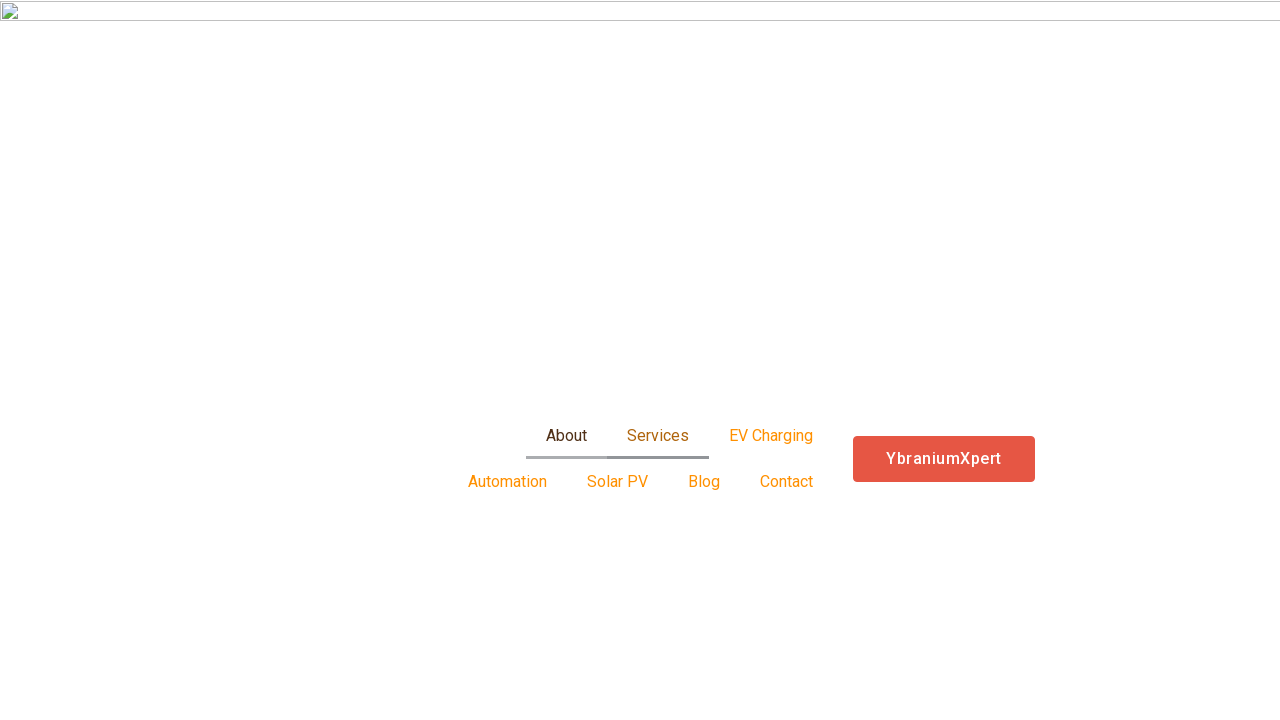

Retrieved href attribute from link: https://ybraniumelectric.com/ev-charging/
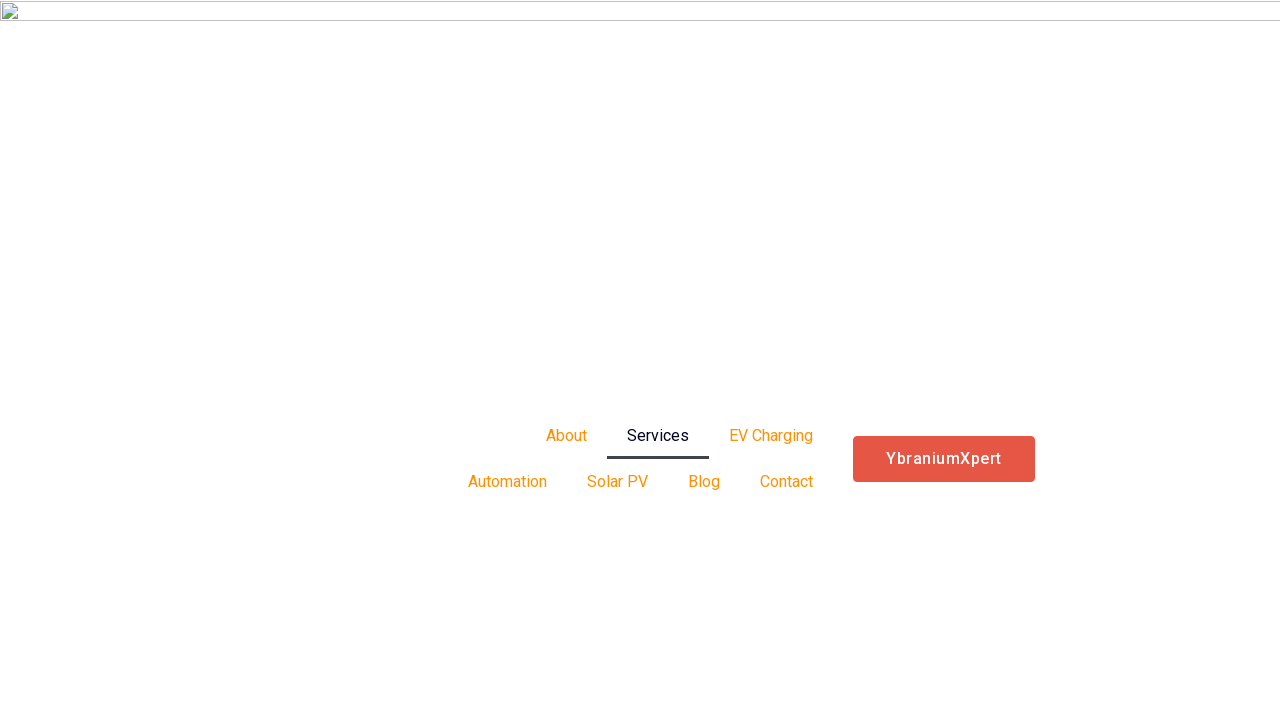

Verified link is visible: https://ybraniumelectric.com/ev-charging/
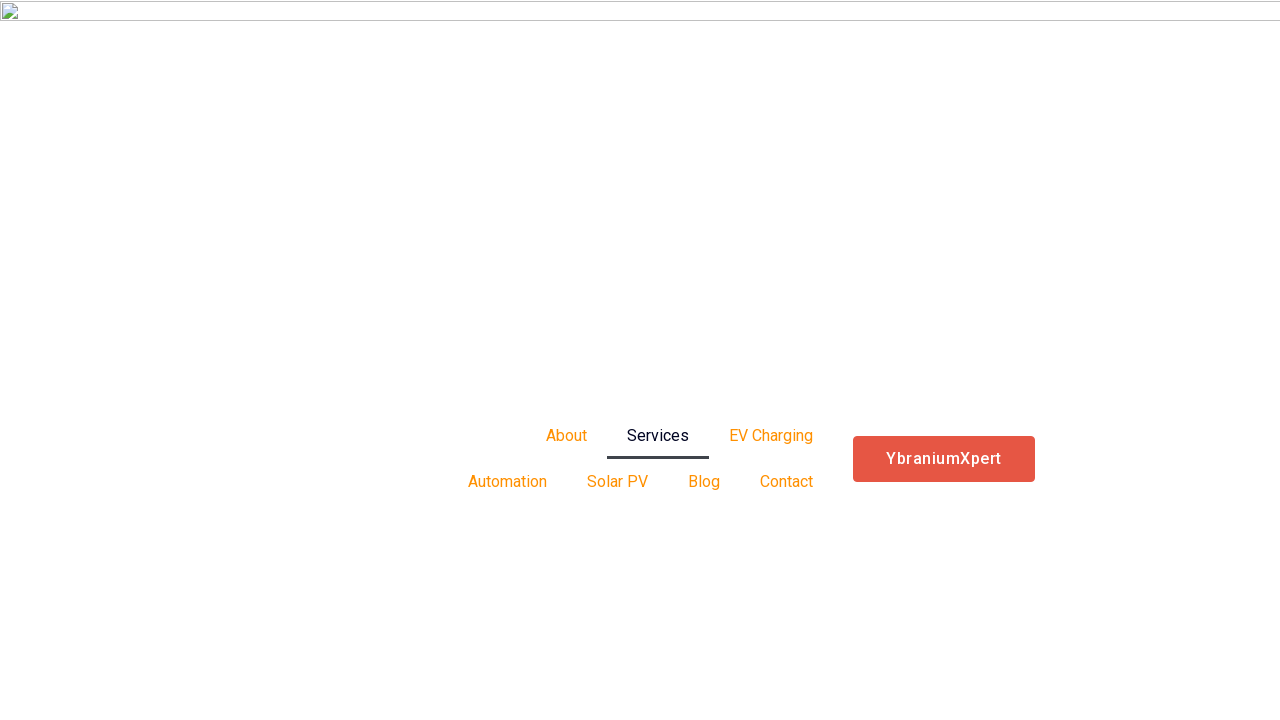

Hovered over link to verify interactability: https://ybraniumelectric.com/ev-charging/ at (771, 436) on a >> nth=4
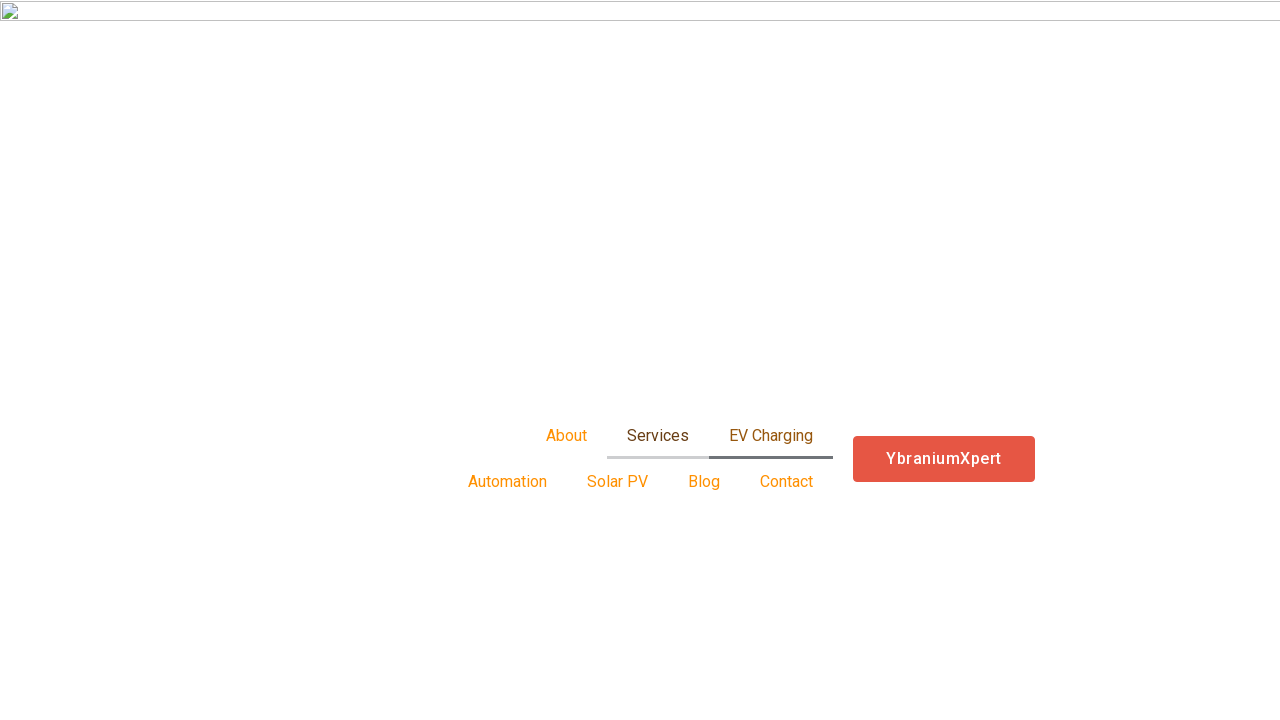

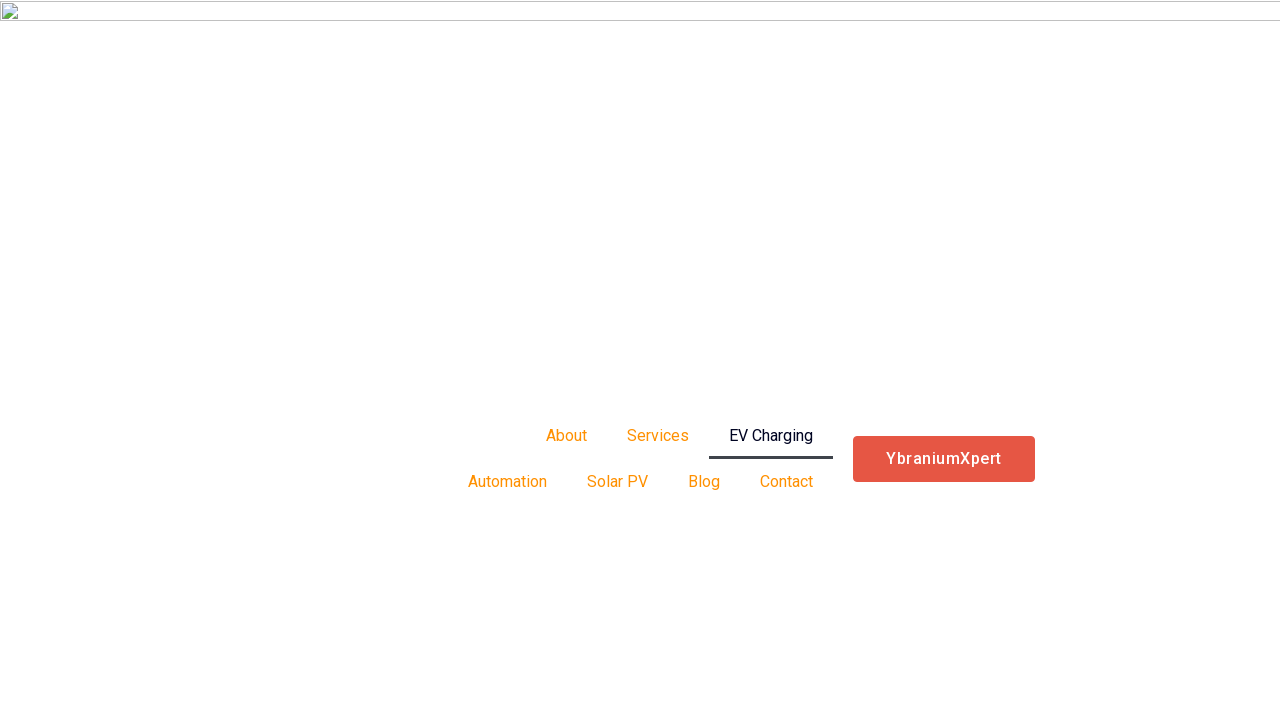